Tests JavaScript alert handling by triggering a confirmation dialog and accepting it

Starting URL: https://testpages.eviltester.com/styled/alerts/alert-test.html

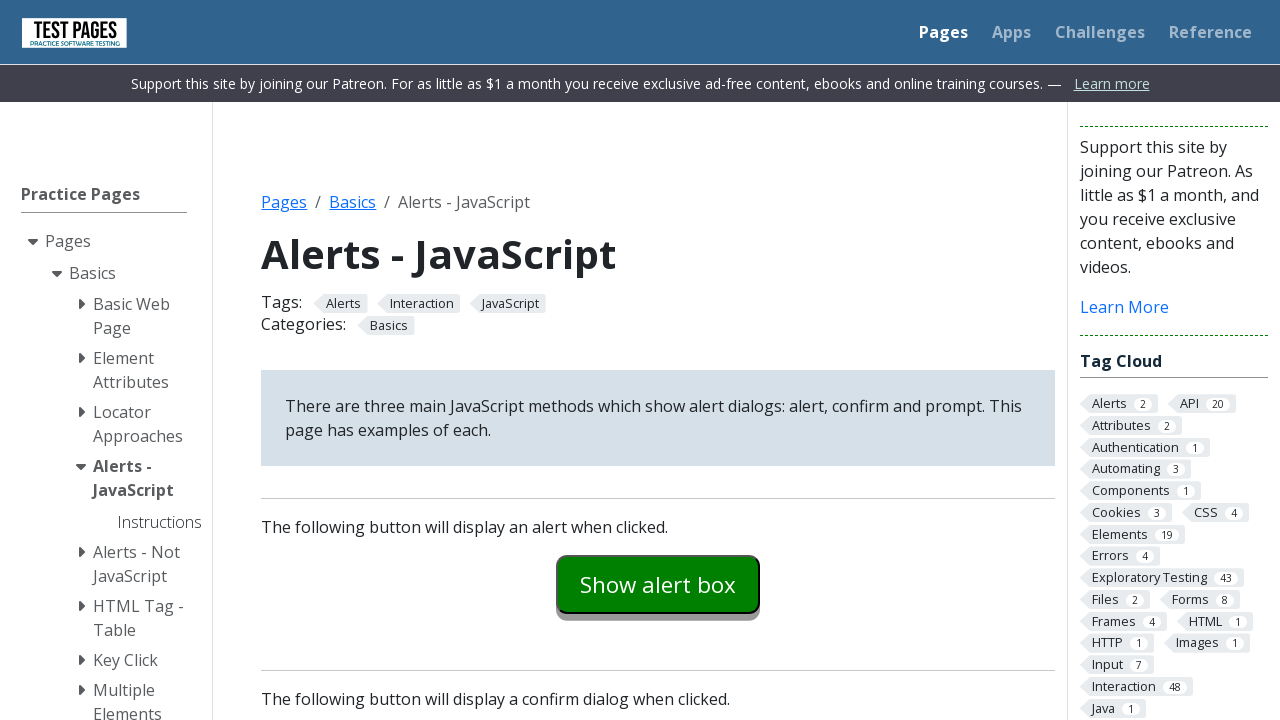

Set up dialog handler to accept confirmation dialogs
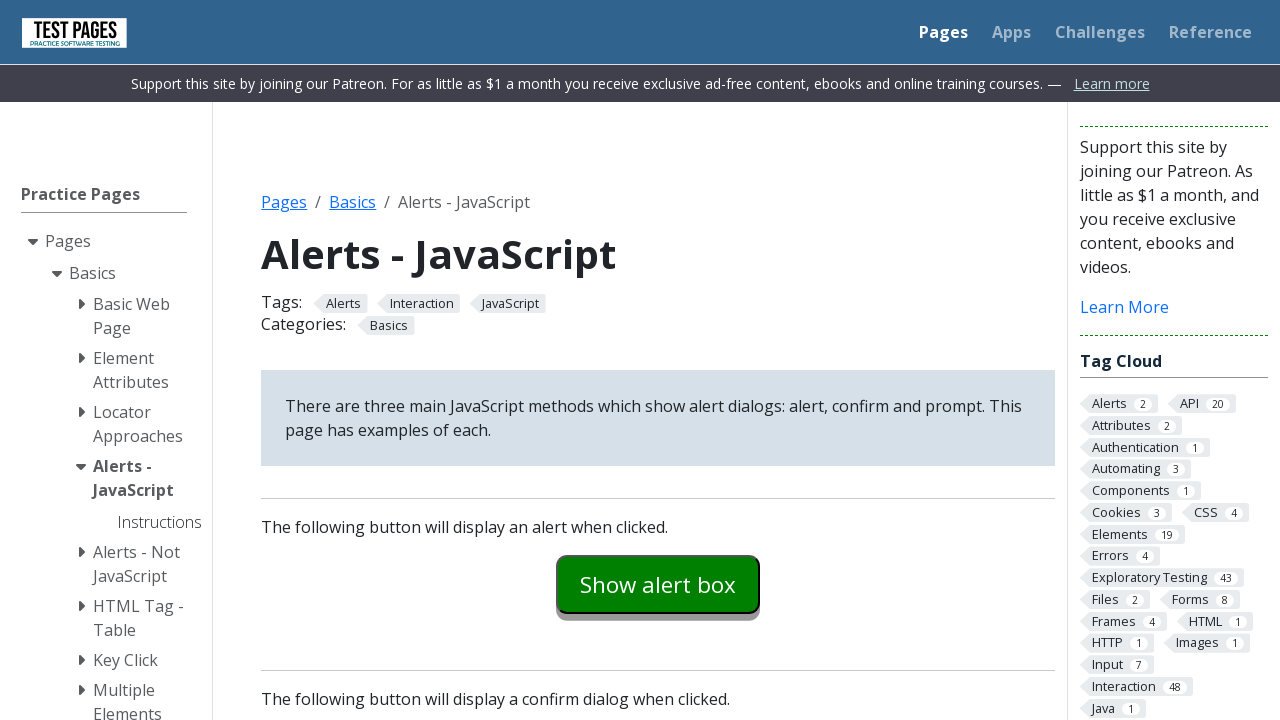

Clicked button to trigger confirmation dialog at (658, 360) on #confirmexample
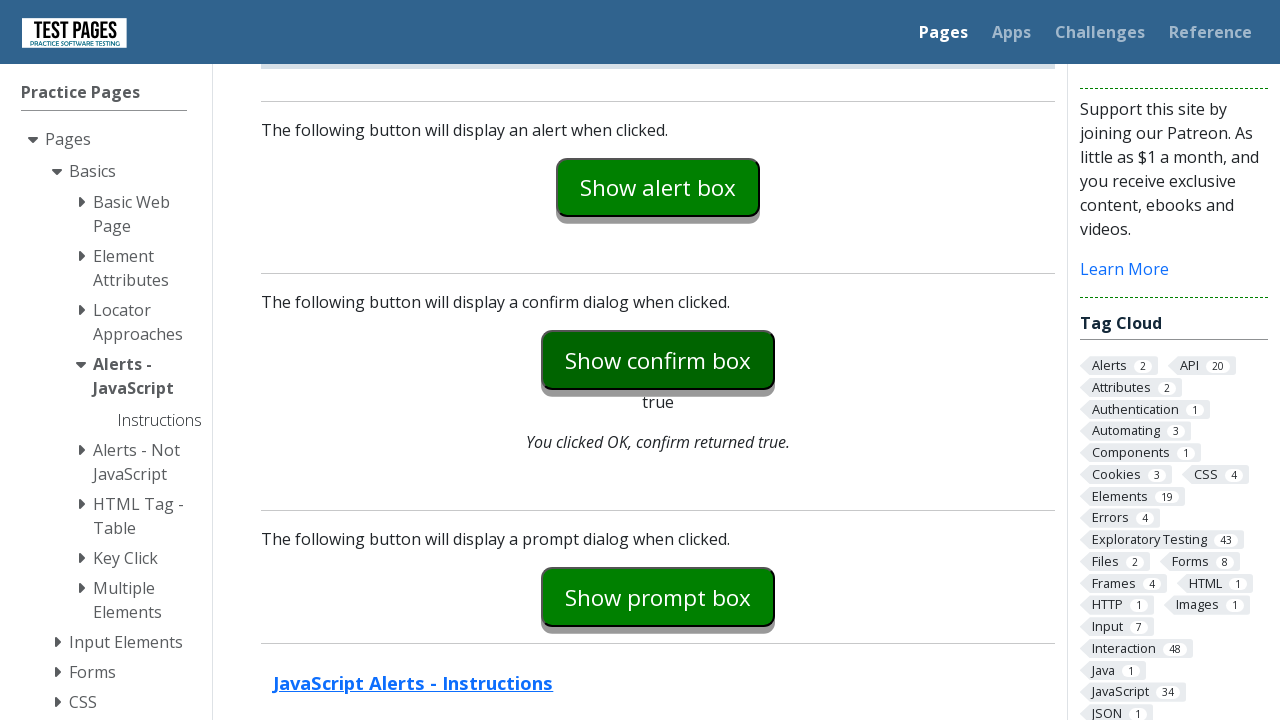

Retrieved confirmation dialog result text
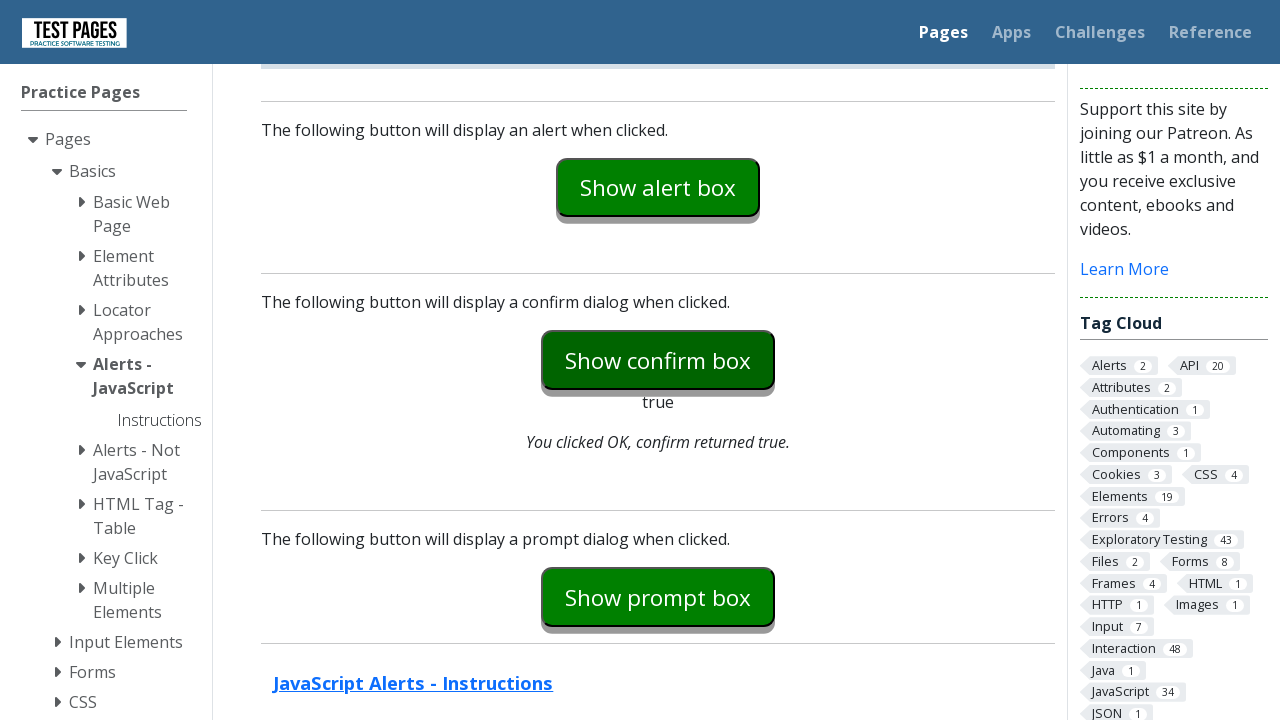

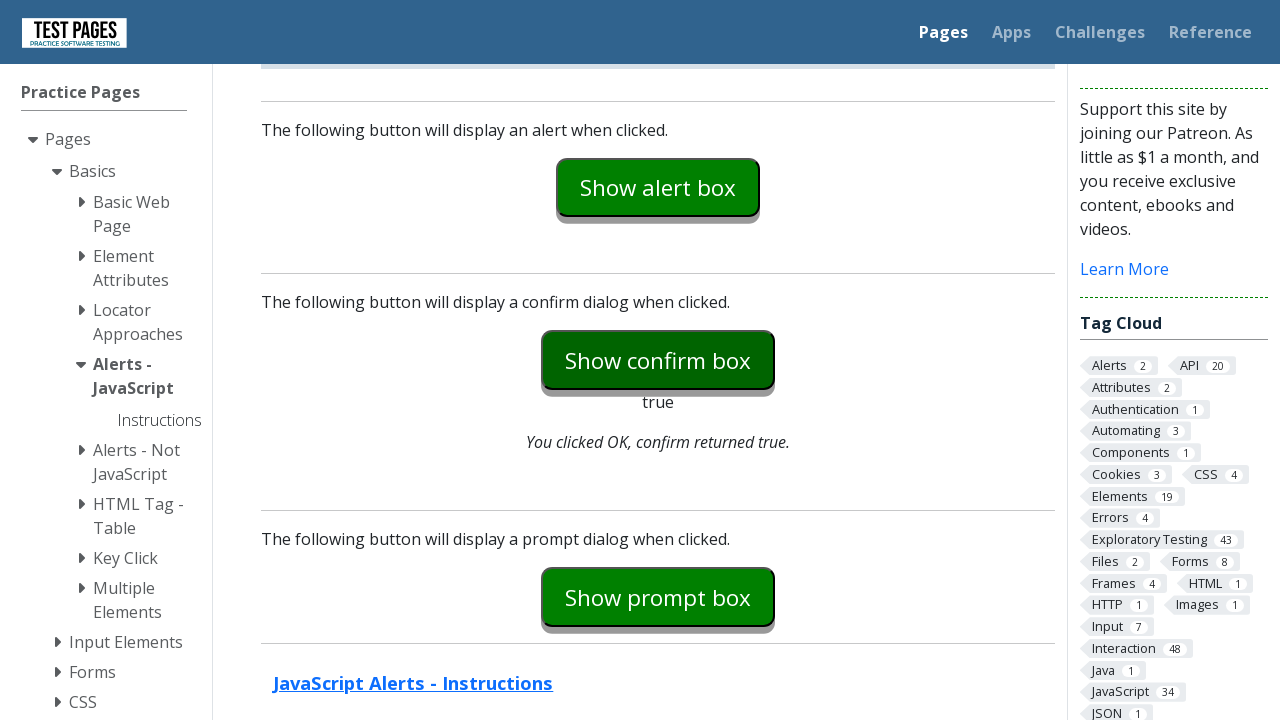